Clicks on the hotel link on the Orbitz homepage

Starting URL: http://www.orbitz.com

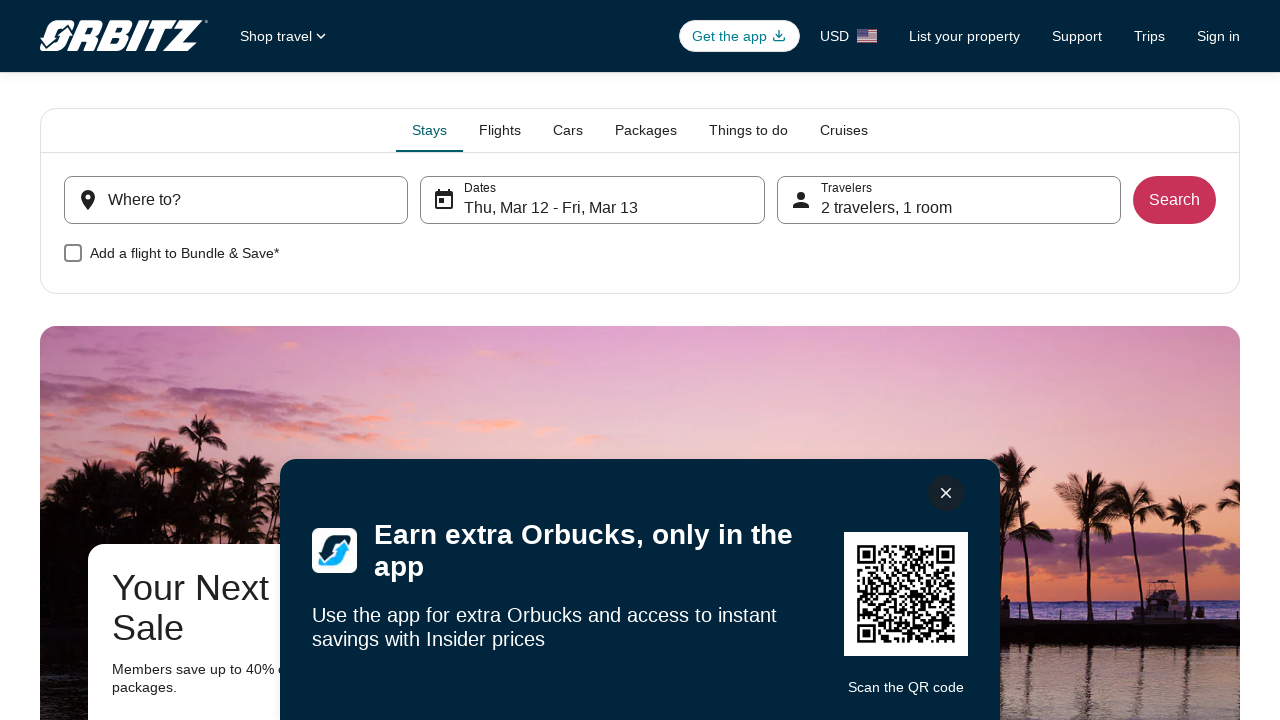

Clicked on the hotel link on the Orbitz homepage at (792, 360) on text=Hotels
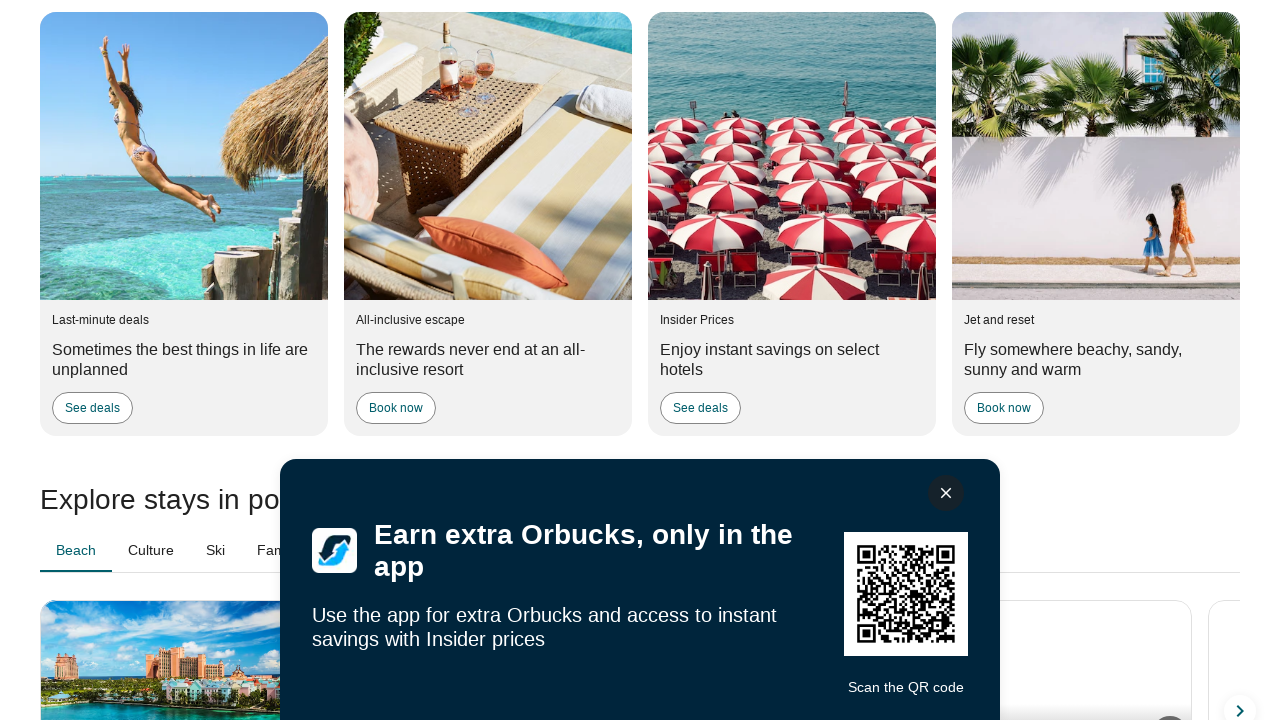

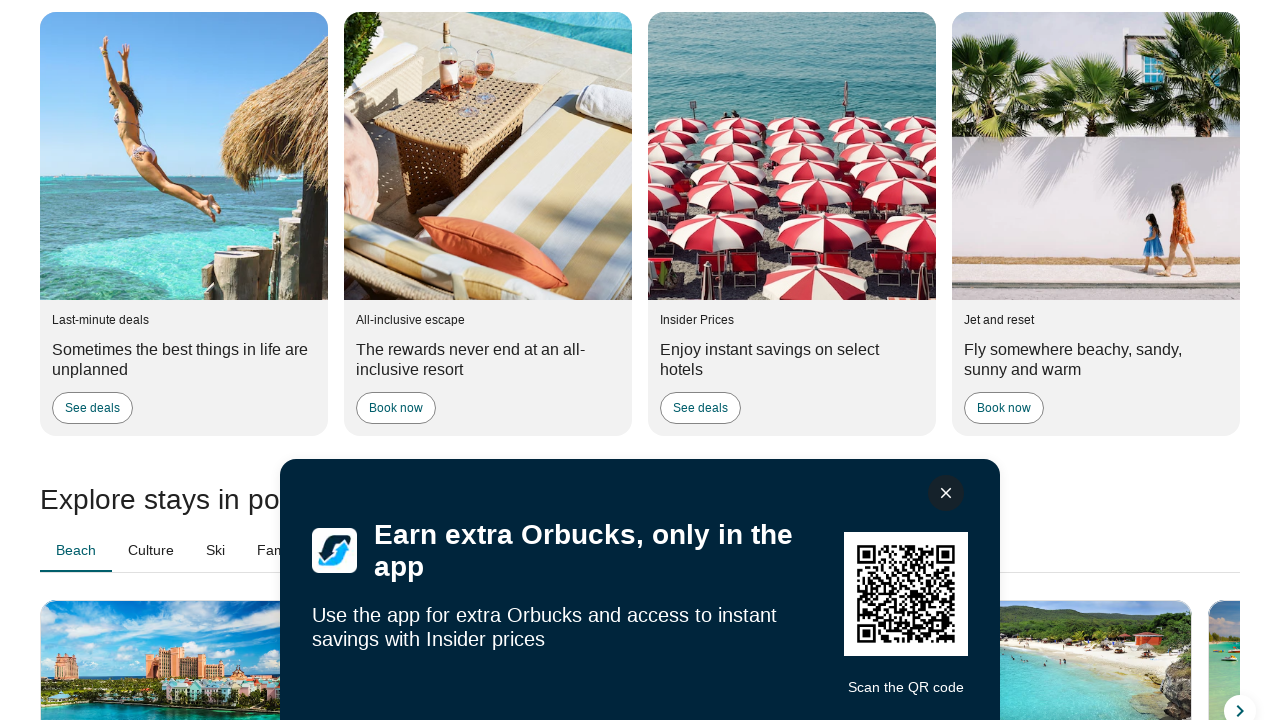